Tests the Python.org website search functionality by entering a search query for "pycon" and viewing the search results.

Starting URL: https://www.python.org

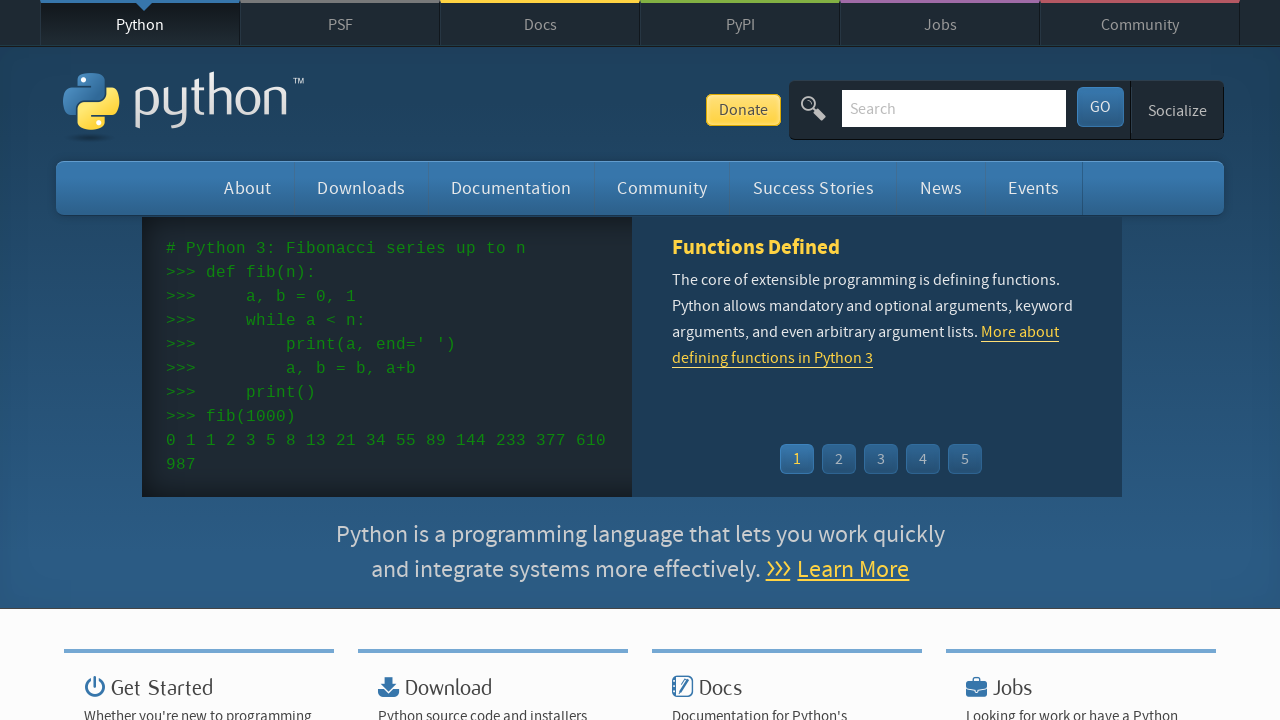

Filled search box with 'pycon' query on input[name='q']
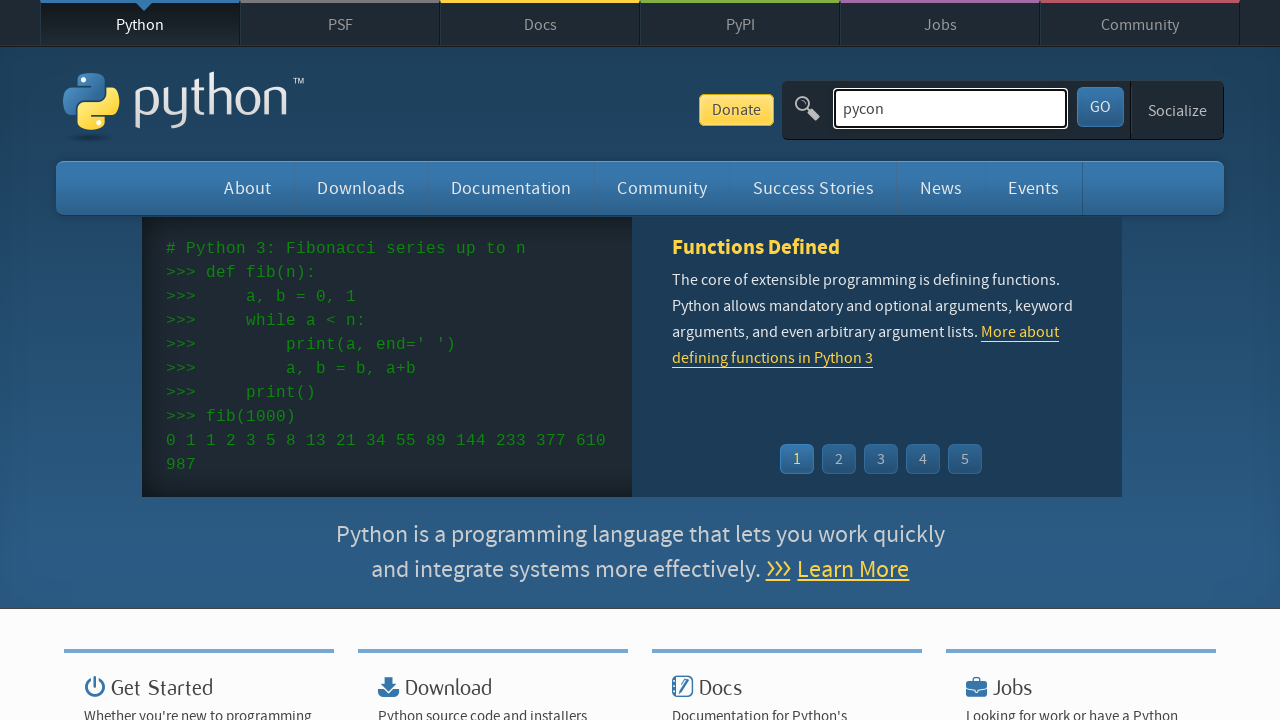

Pressed Enter to submit search query on input[name='q']
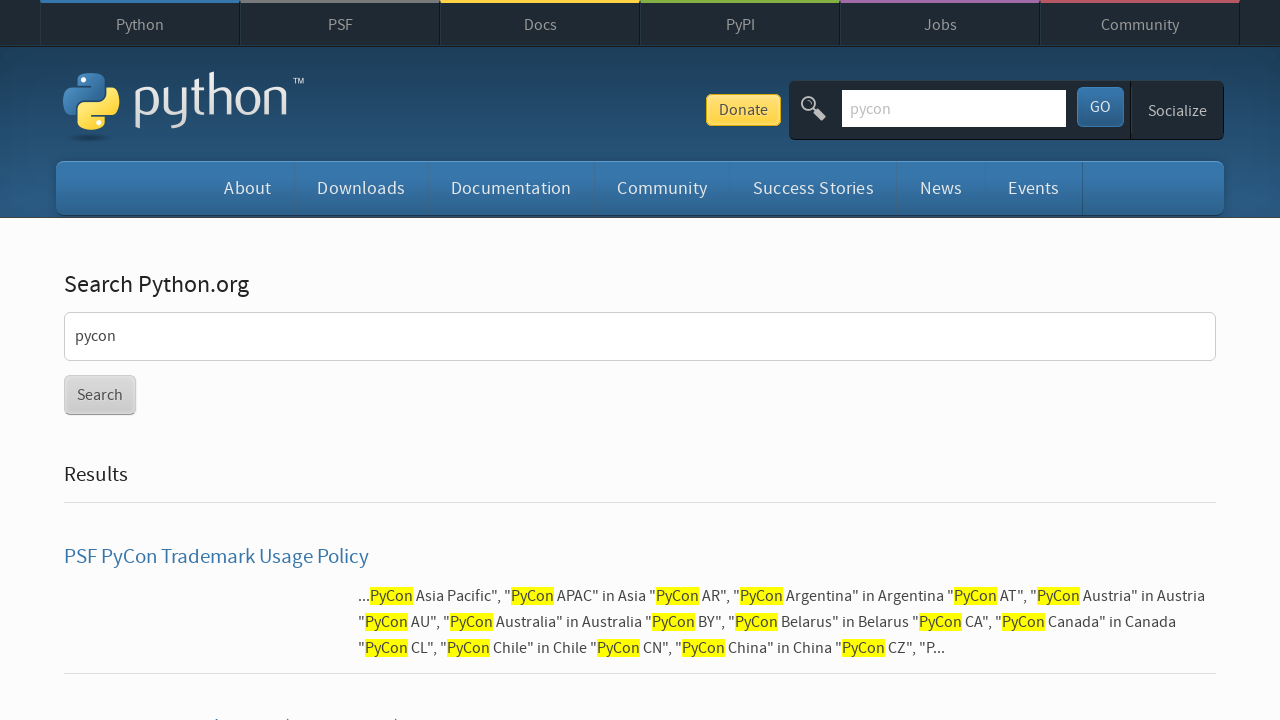

Search results loaded successfully
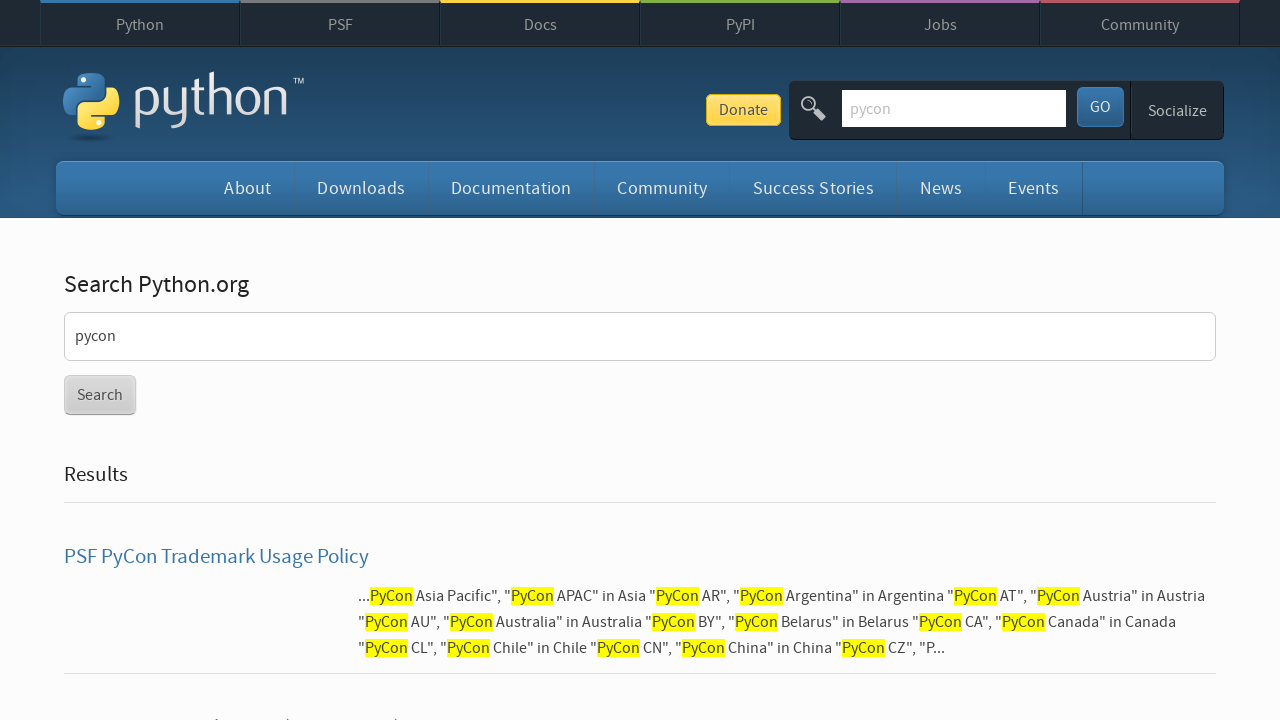

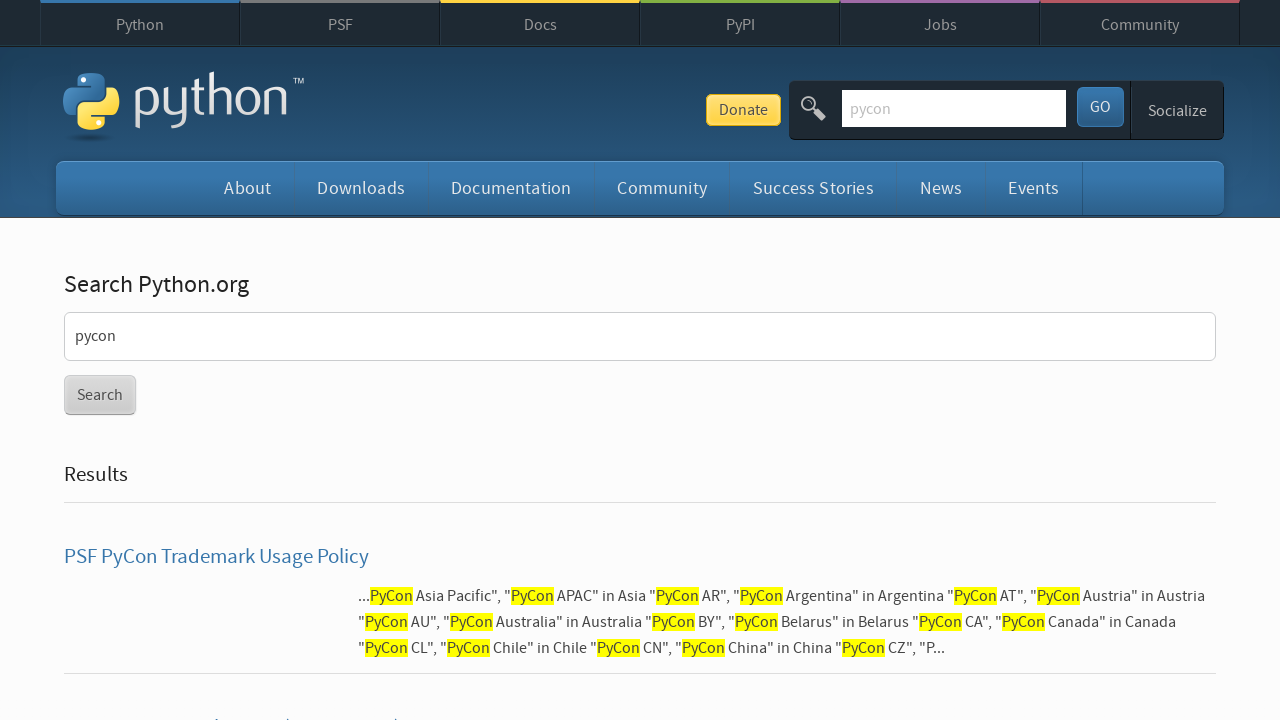